Tests dropdown selection functionality by selecting "Option 2" from a dropdown menu

Starting URL: https://kristinek.github.io/site/examples/actions

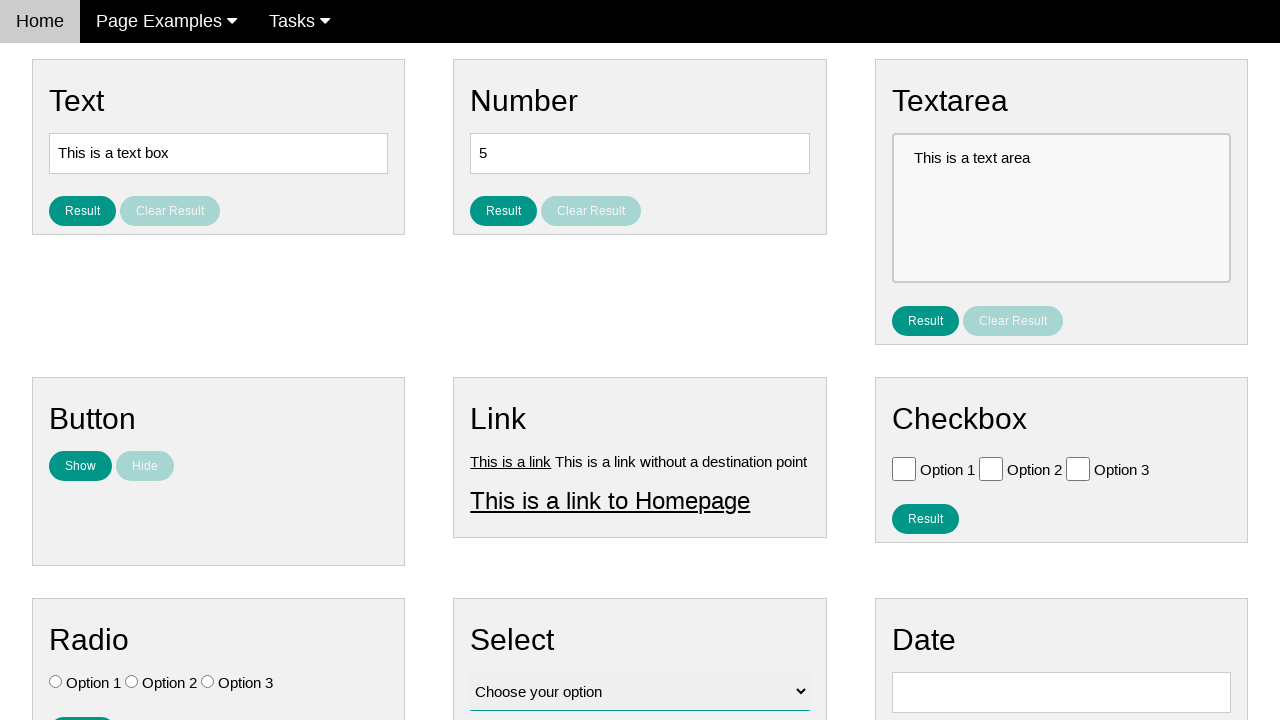

Navigated to dropdown actions example page
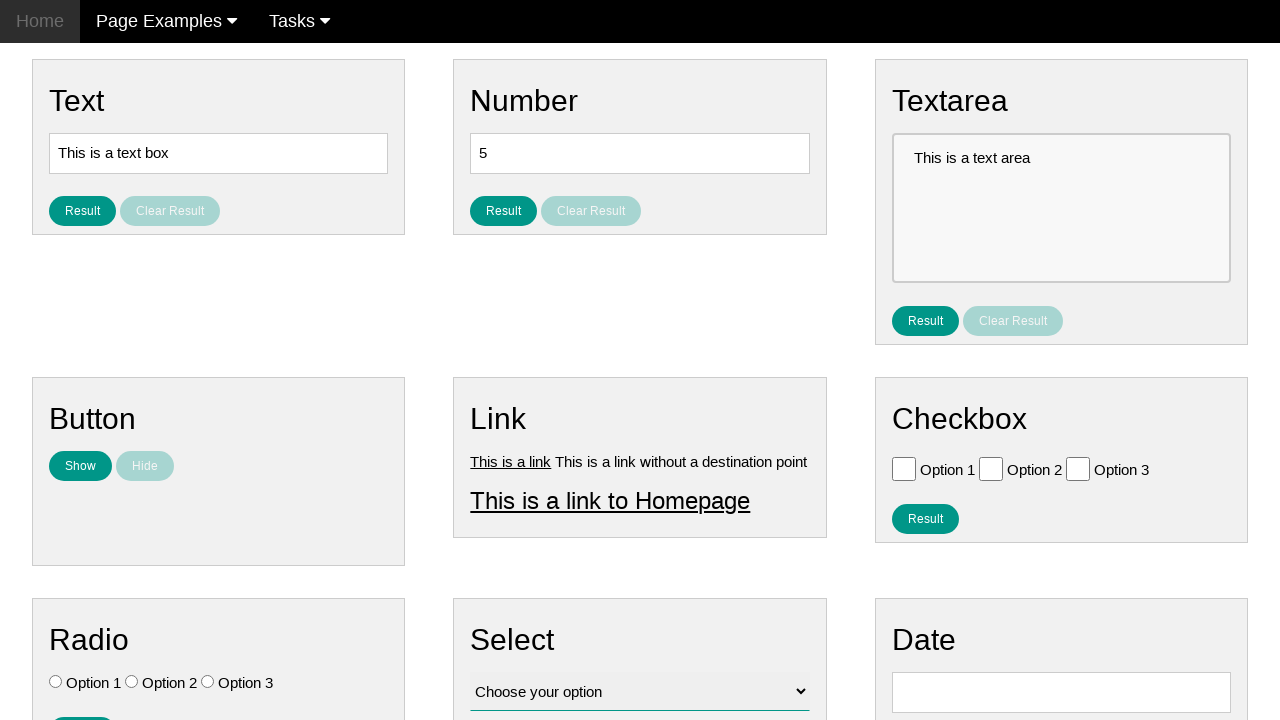

Selected 'Option 2' from the dropdown menu on select#vfb-12
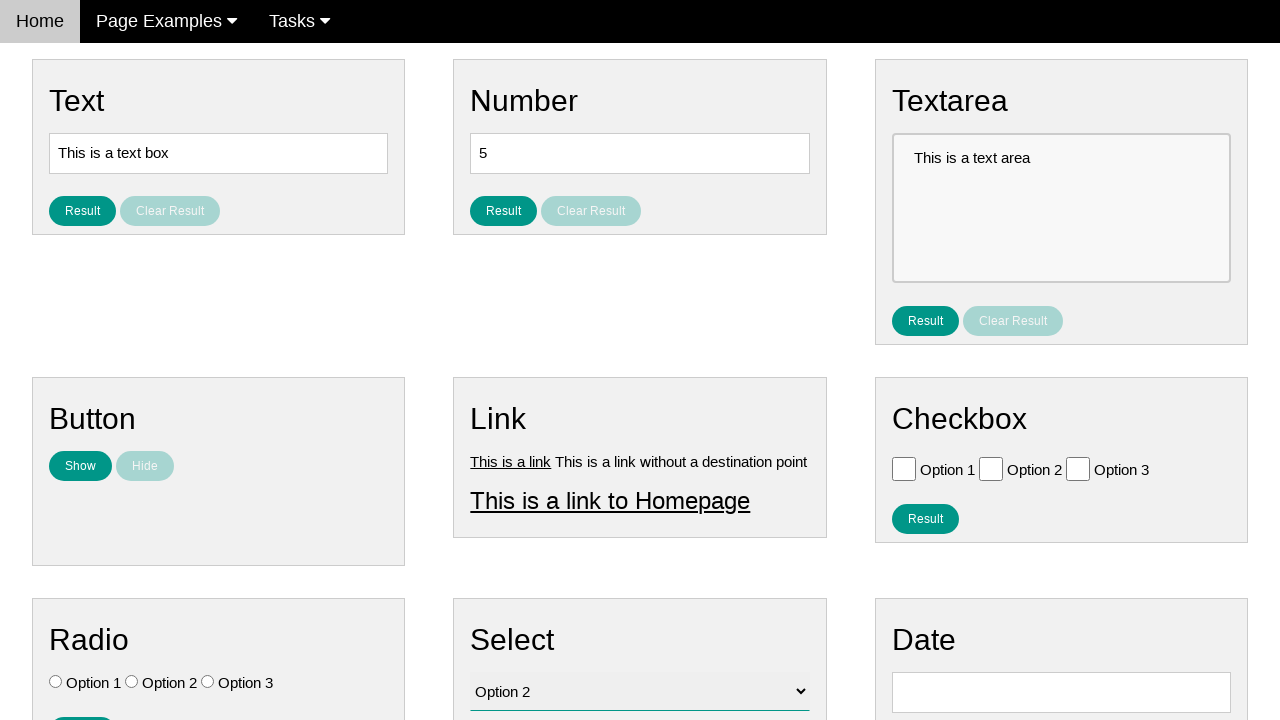

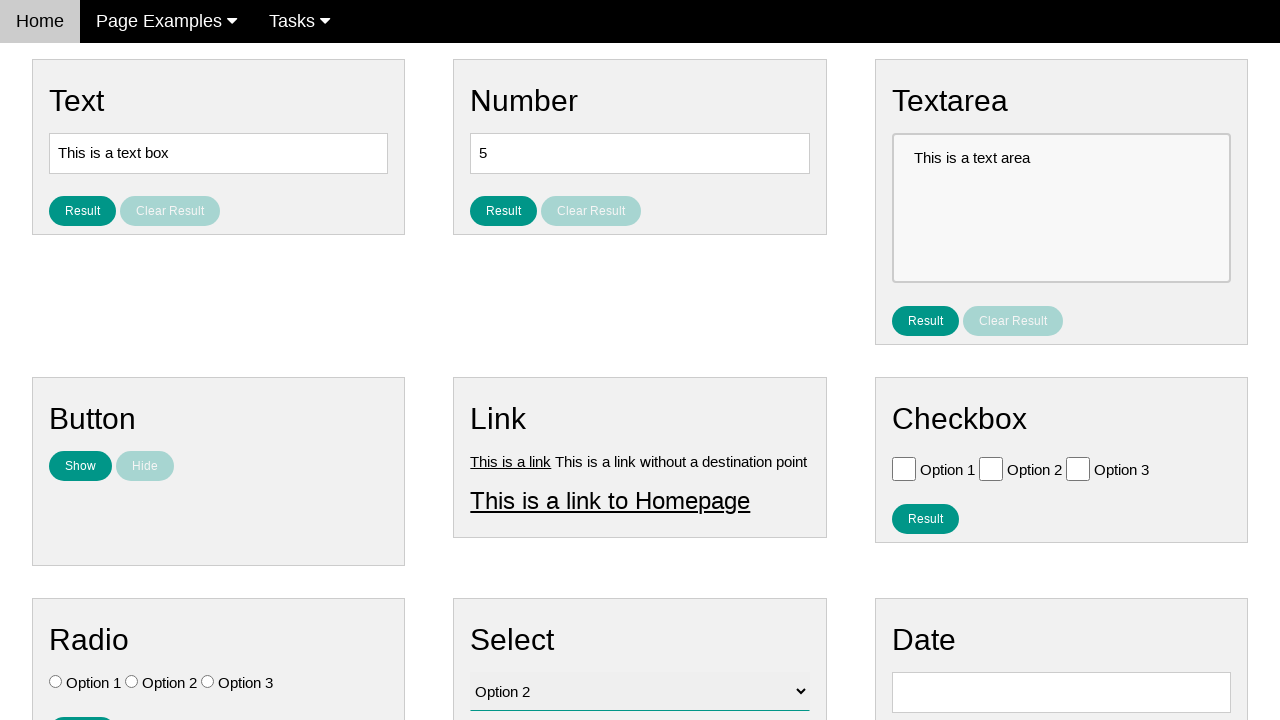